Tests clicking on number input field multiple times on the-internet.herokuapp.com

Starting URL: https://the-internet.herokuapp.com/inputs

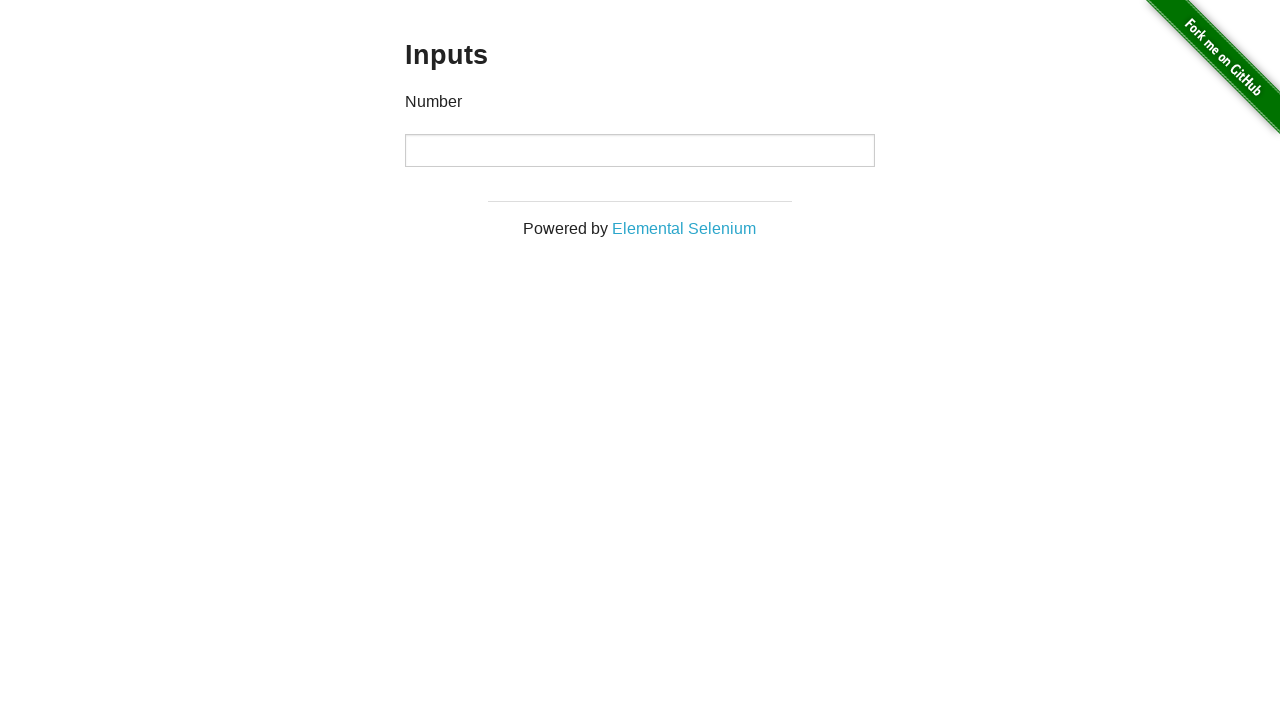

Clicked on number input field (first click) at (640, 150) on input[type=number]
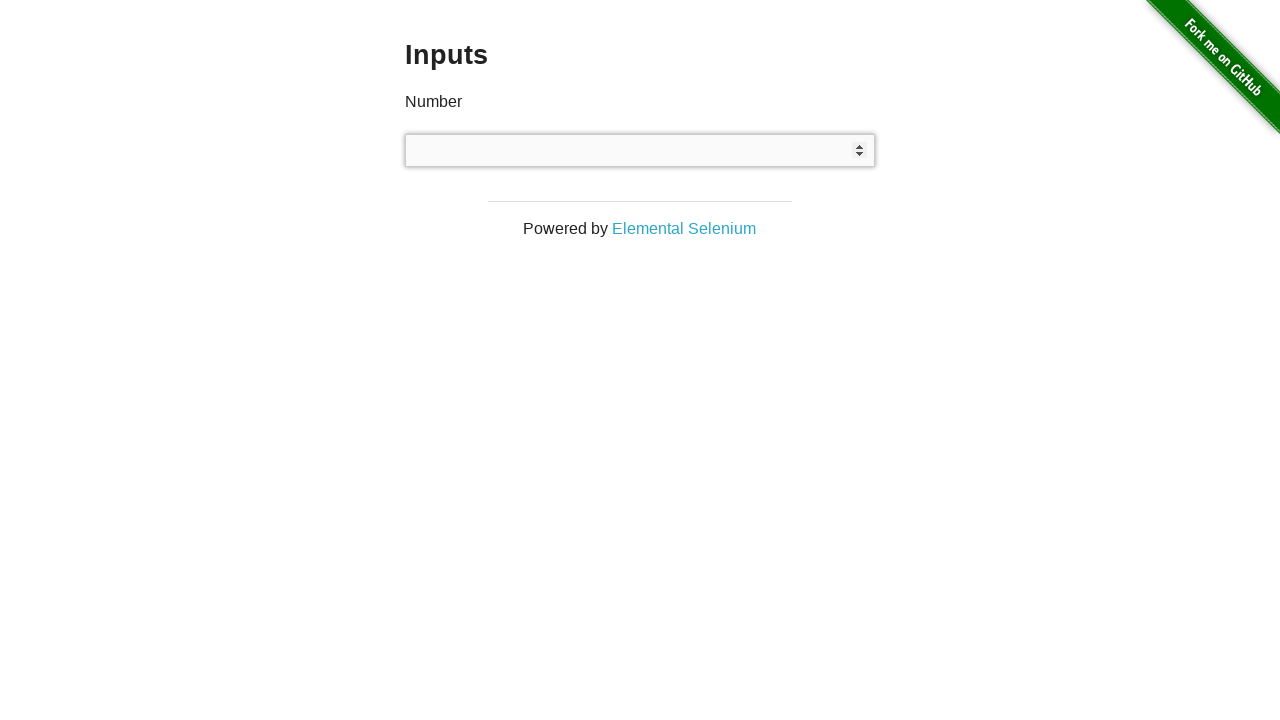

Clicked on number input field (second click) at (640, 150) on input[type=number]
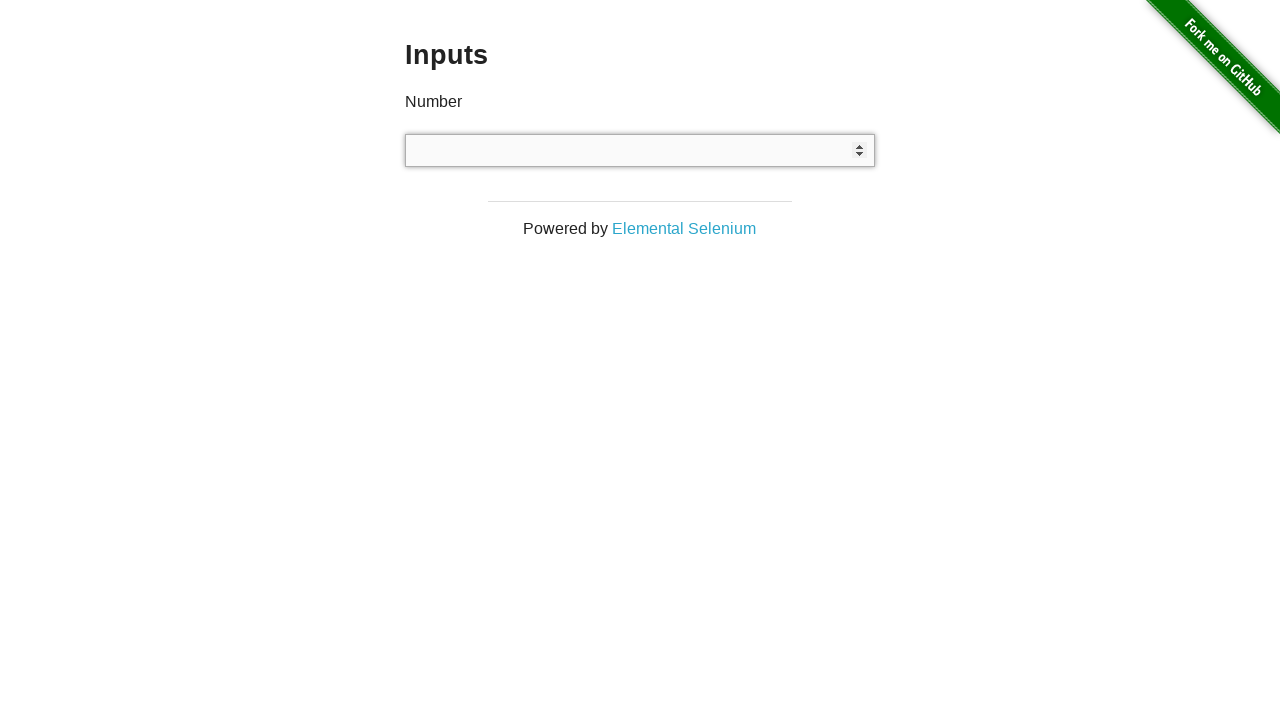

Clicked on number input field (third click) at (640, 150) on input[type=number]
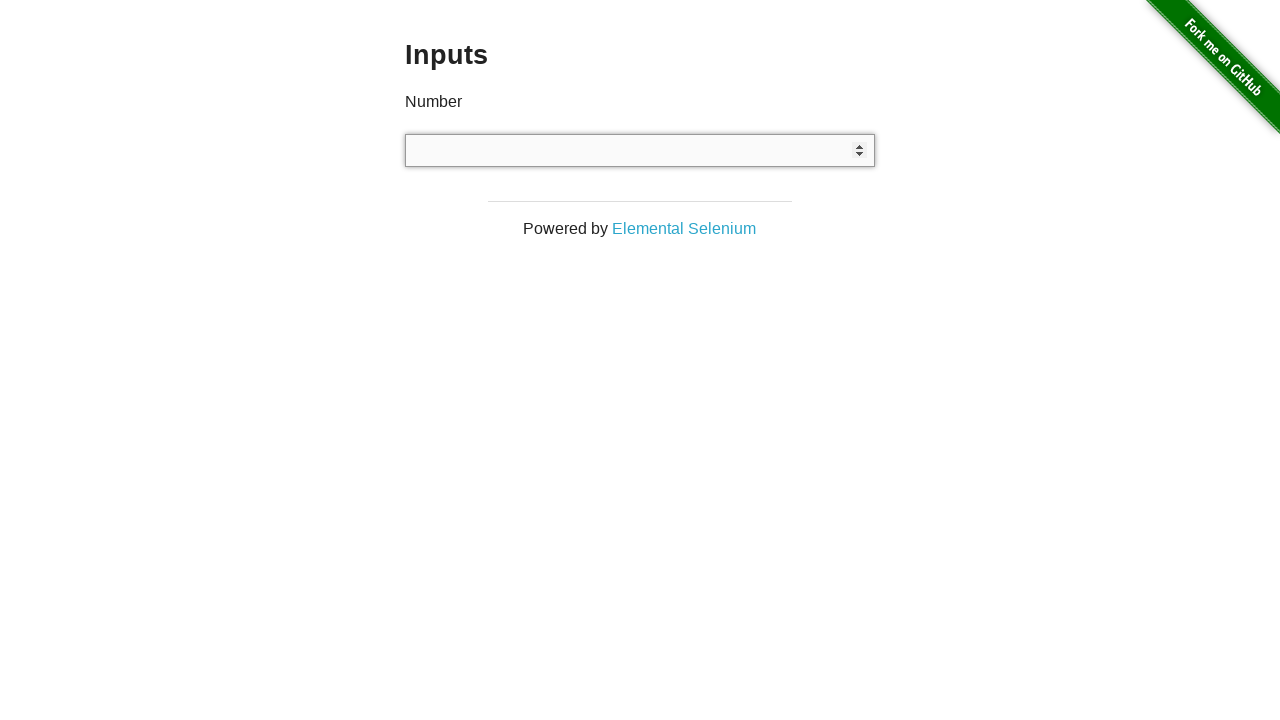

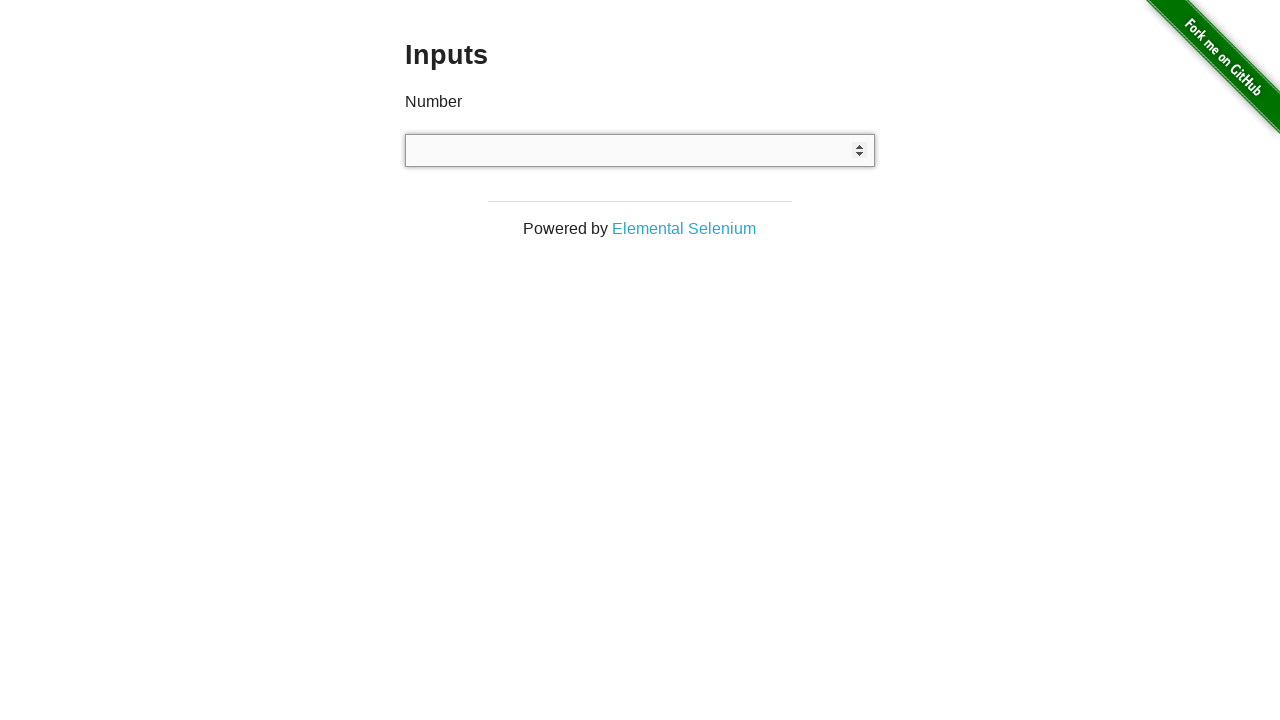